Verifies that the page title is "Your Store"

Starting URL: https://naveenautomationlabs.com/opencart/

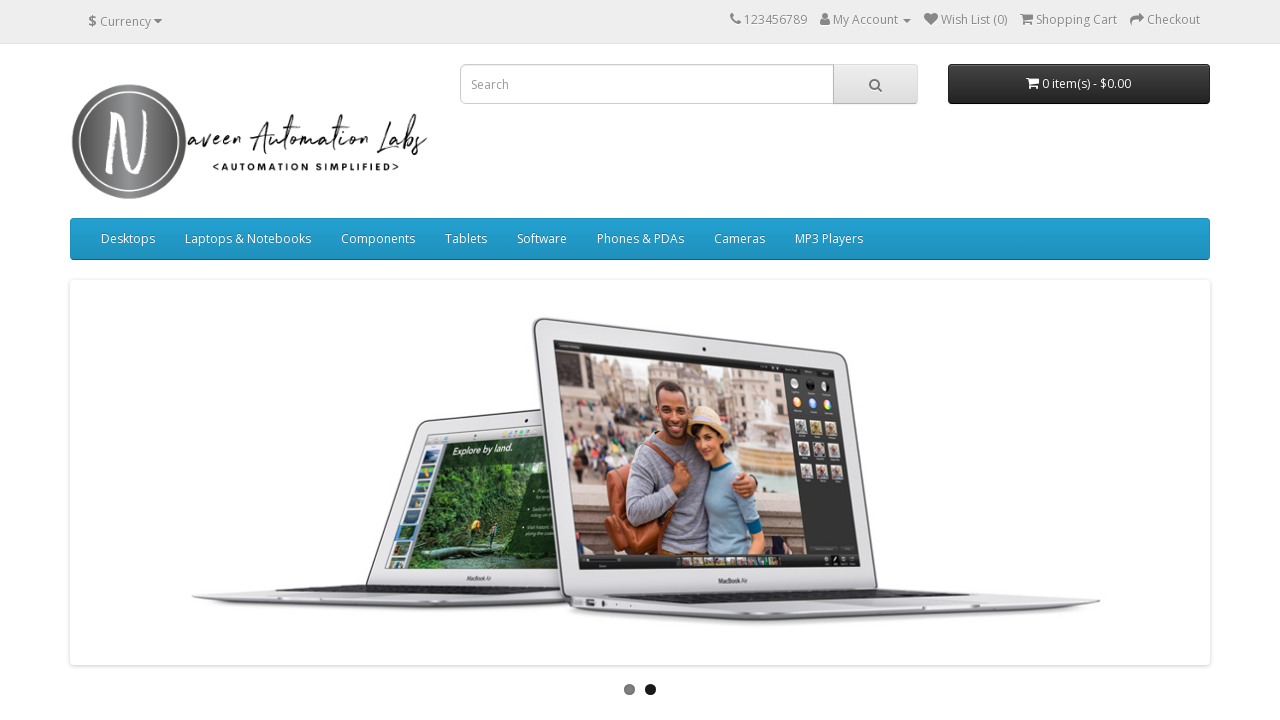

Navigated to OpenCart store homepage
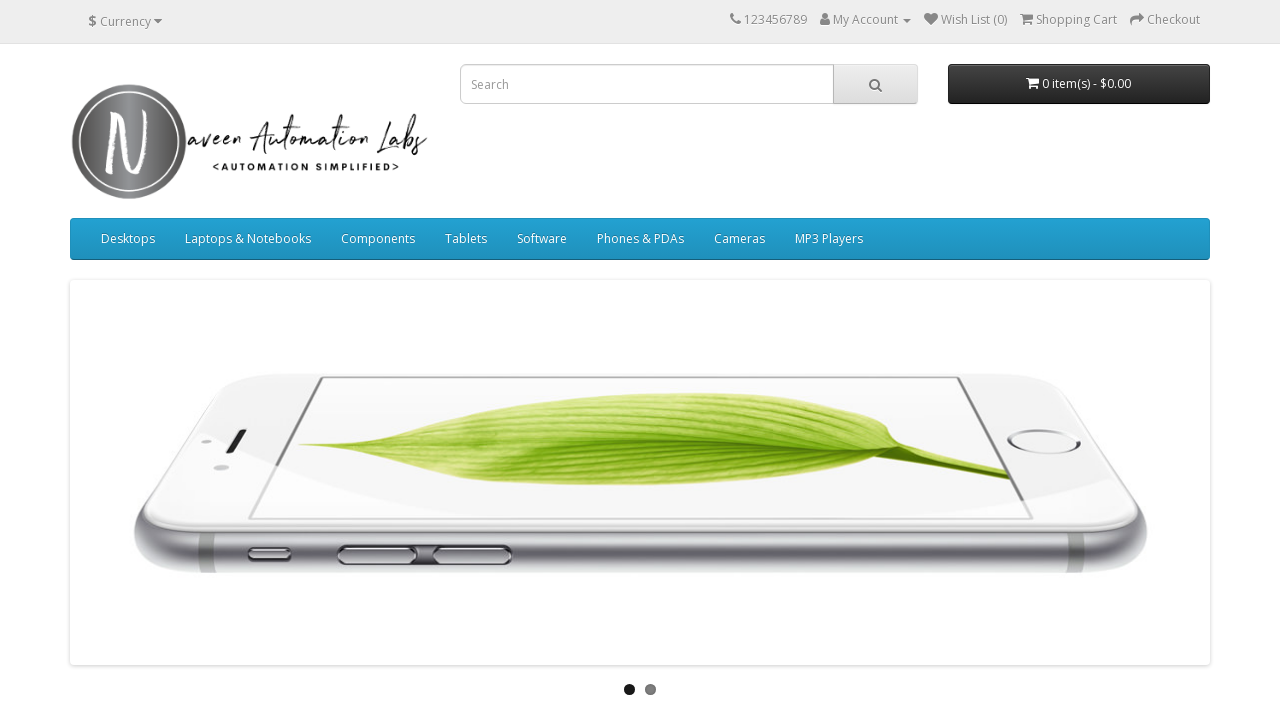

Verified page title is 'Your Store'
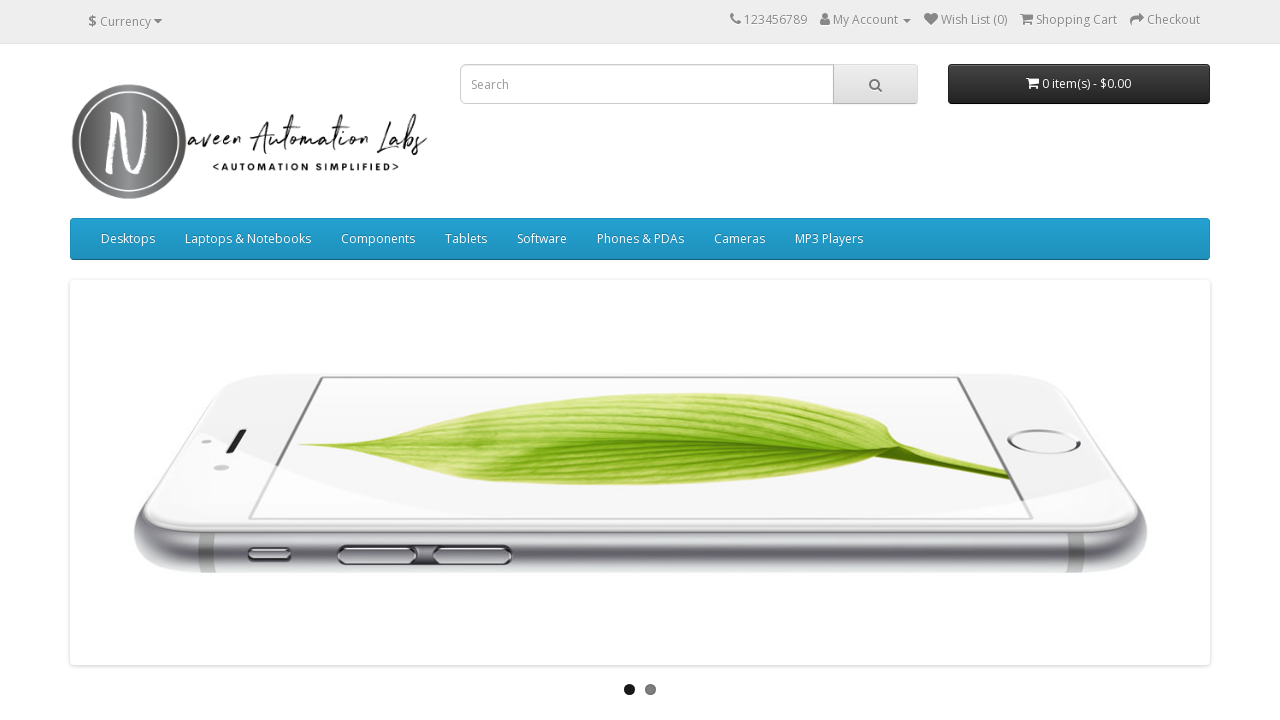

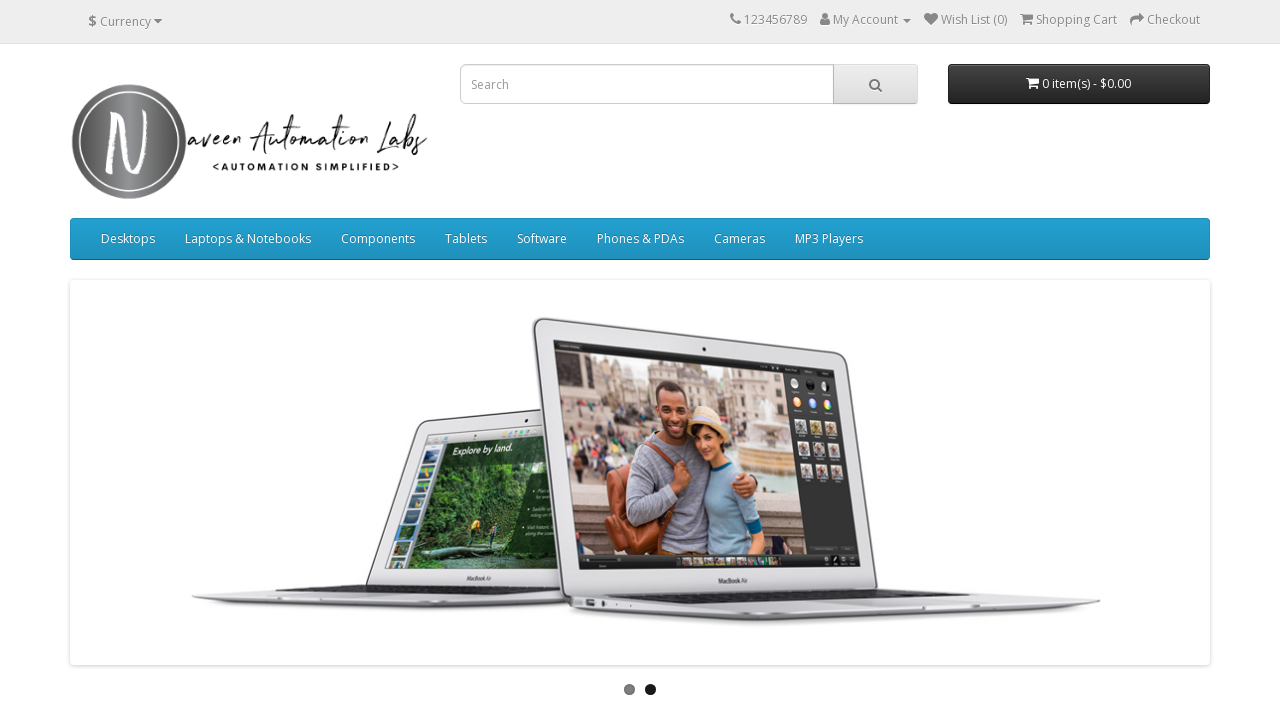